Navigates to Zero Bank login page and verifies that the login header text is displayed correctly

Starting URL: http://zero.webappsecurity.com/login.html

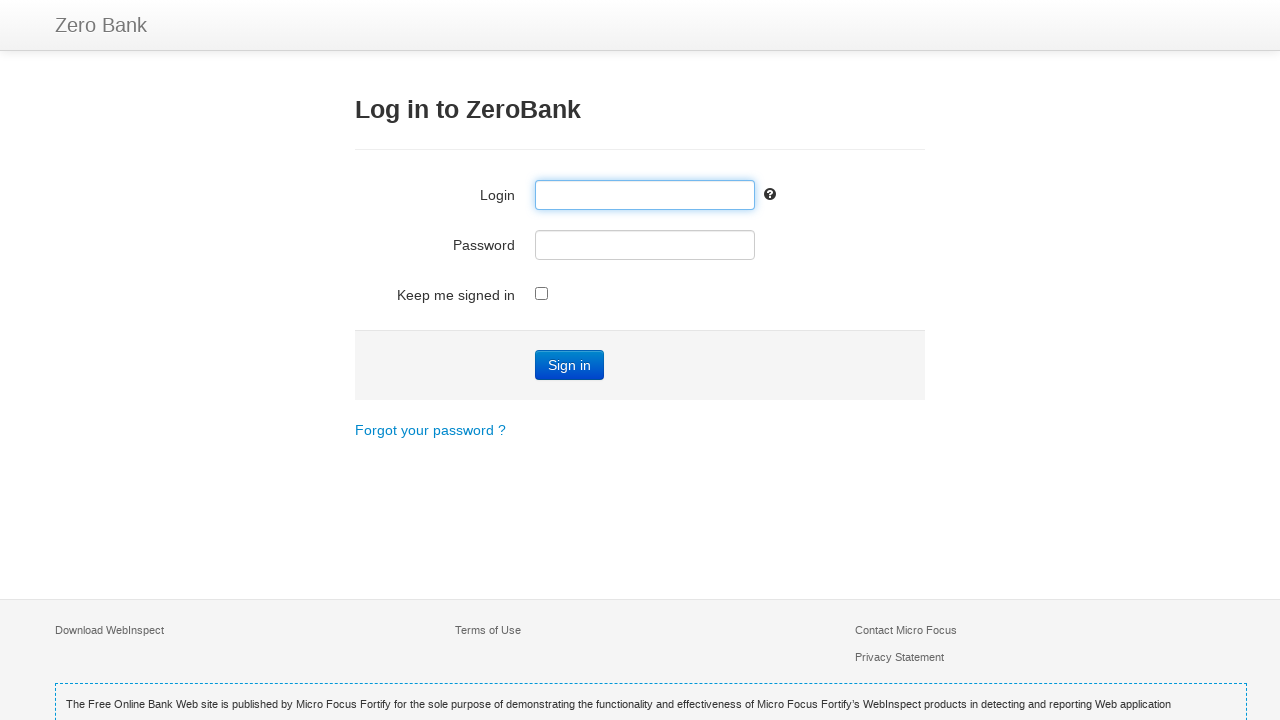

Navigated to Zero Bank login page
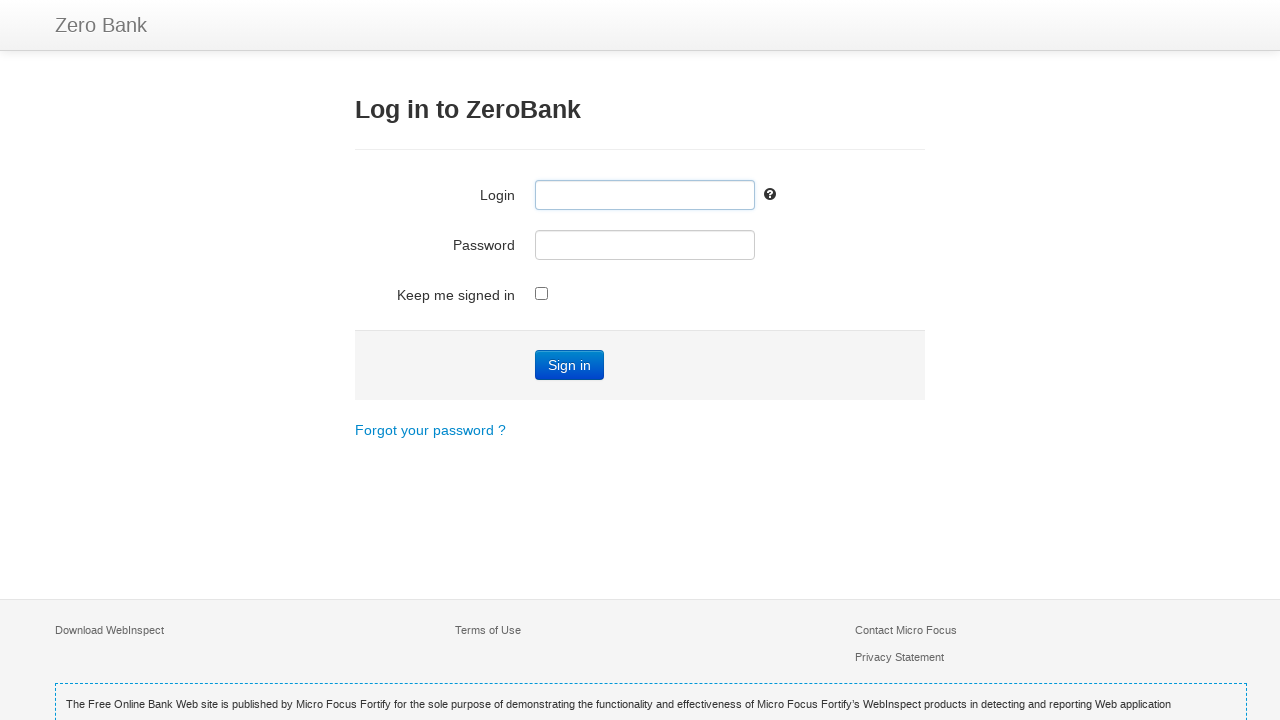

Located the h3 header element
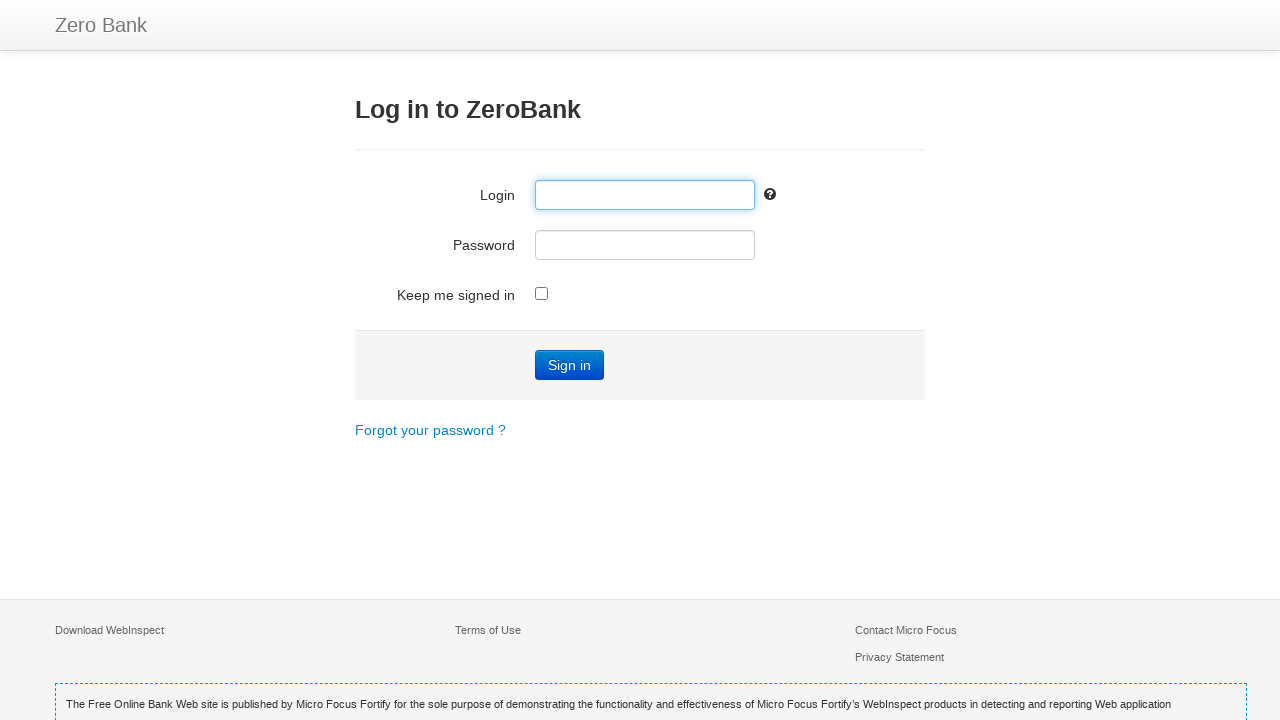

Extracted header text: 'Log in to ZeroBank'
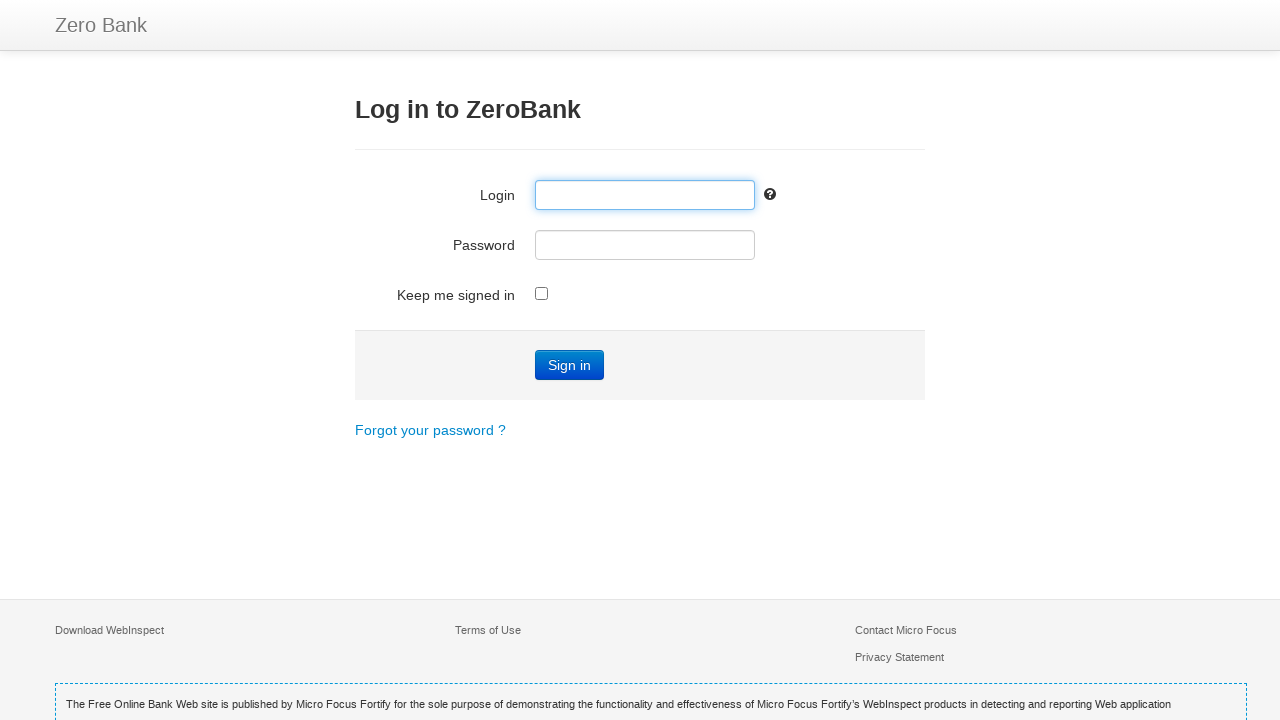

Login header text verified successfully - matches 'Log in to ZeroBank'
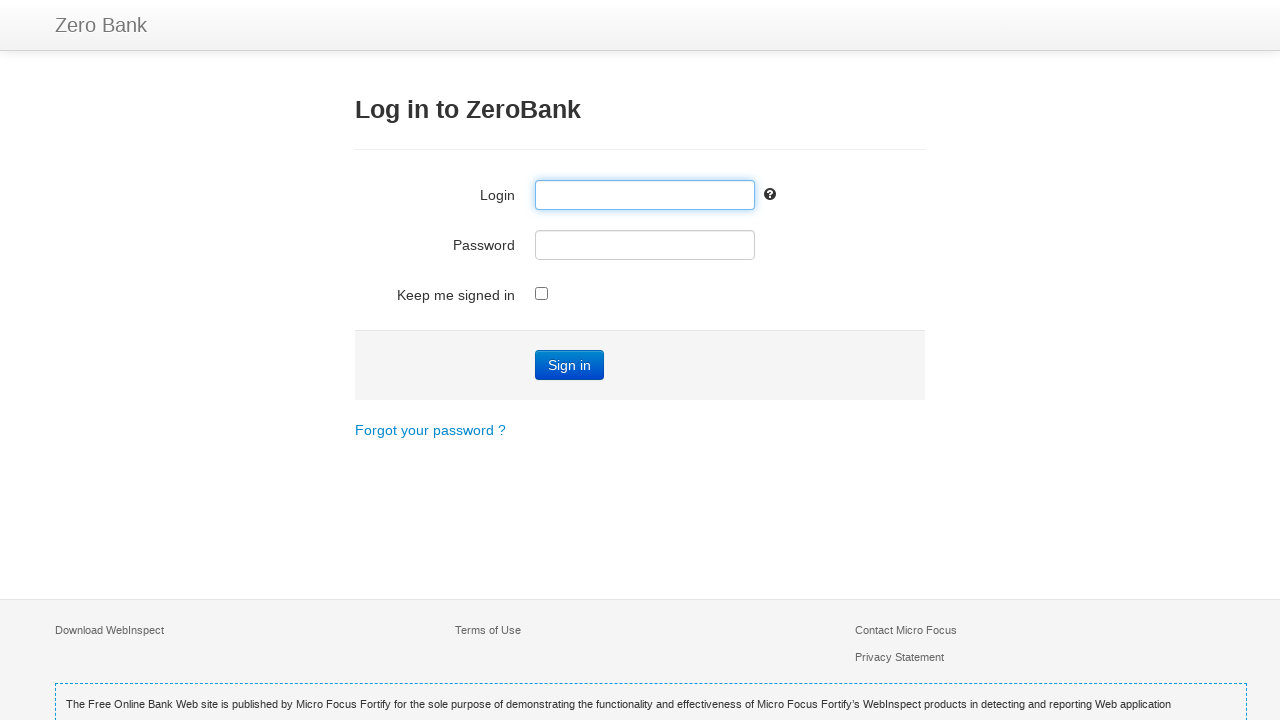

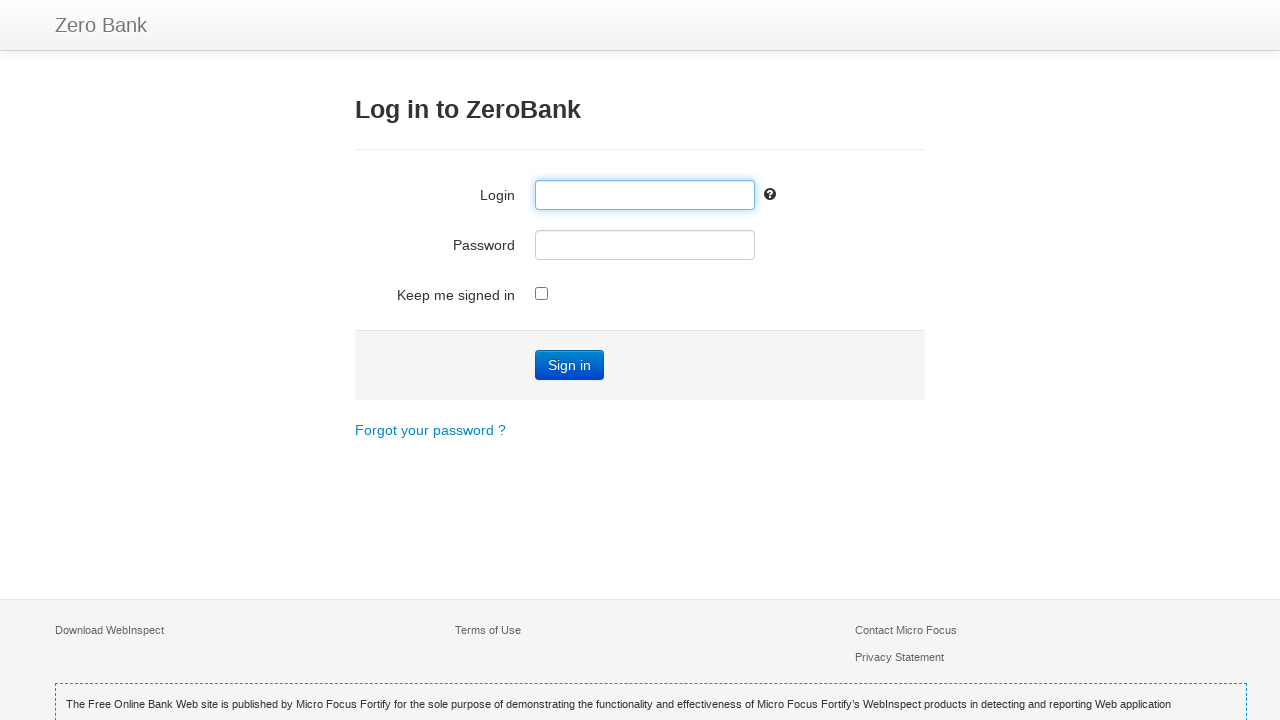